Tests drag and drop functionality by dragging an element to a drop target area and verifying the drop was successful by checking the drop area text changes

Starting URL: https://jqueryui.com/resources/demos/droppable/default.html

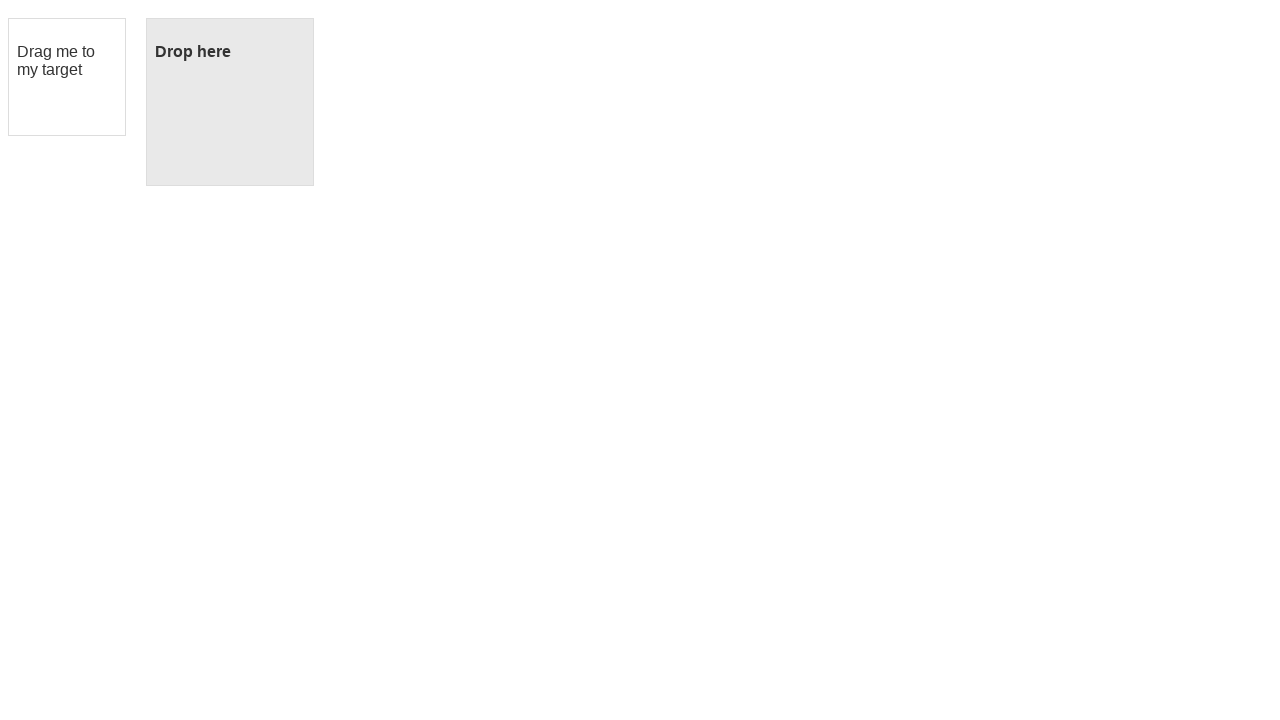

Located the draggable element 'Drag me to my target'
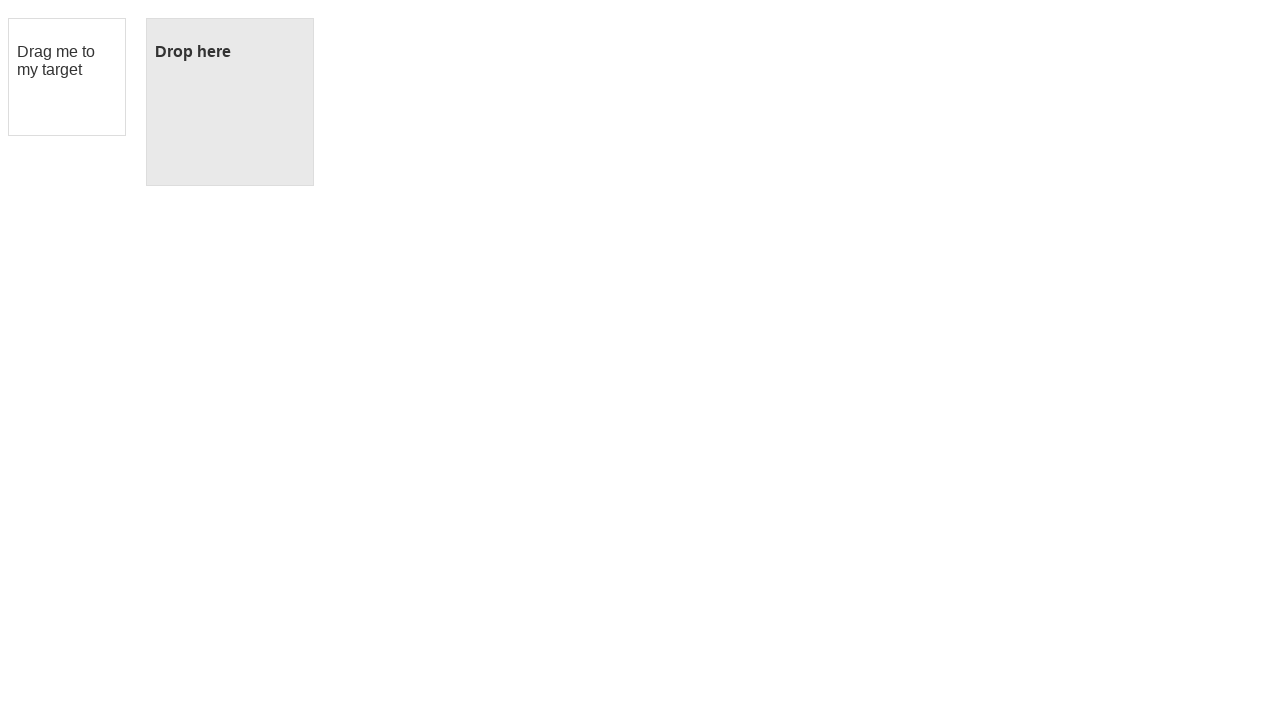

Located the drop target area
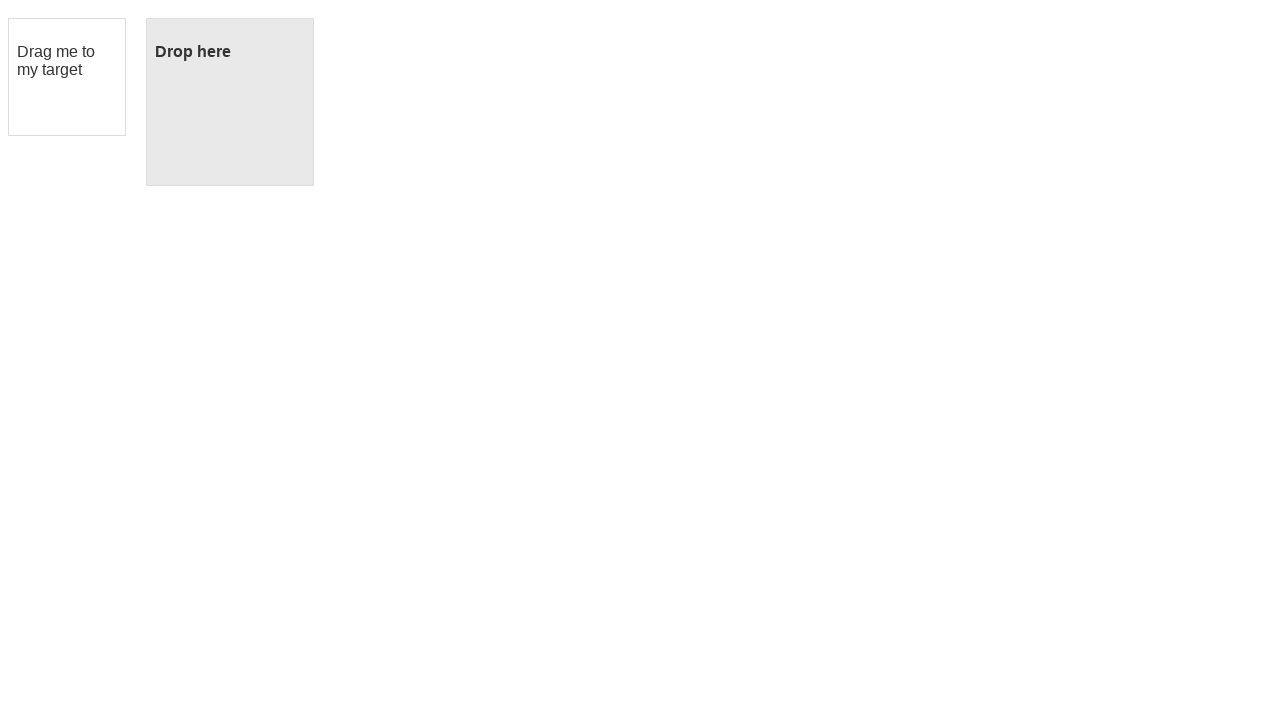

Dragged the element to the drop target area at (230, 102)
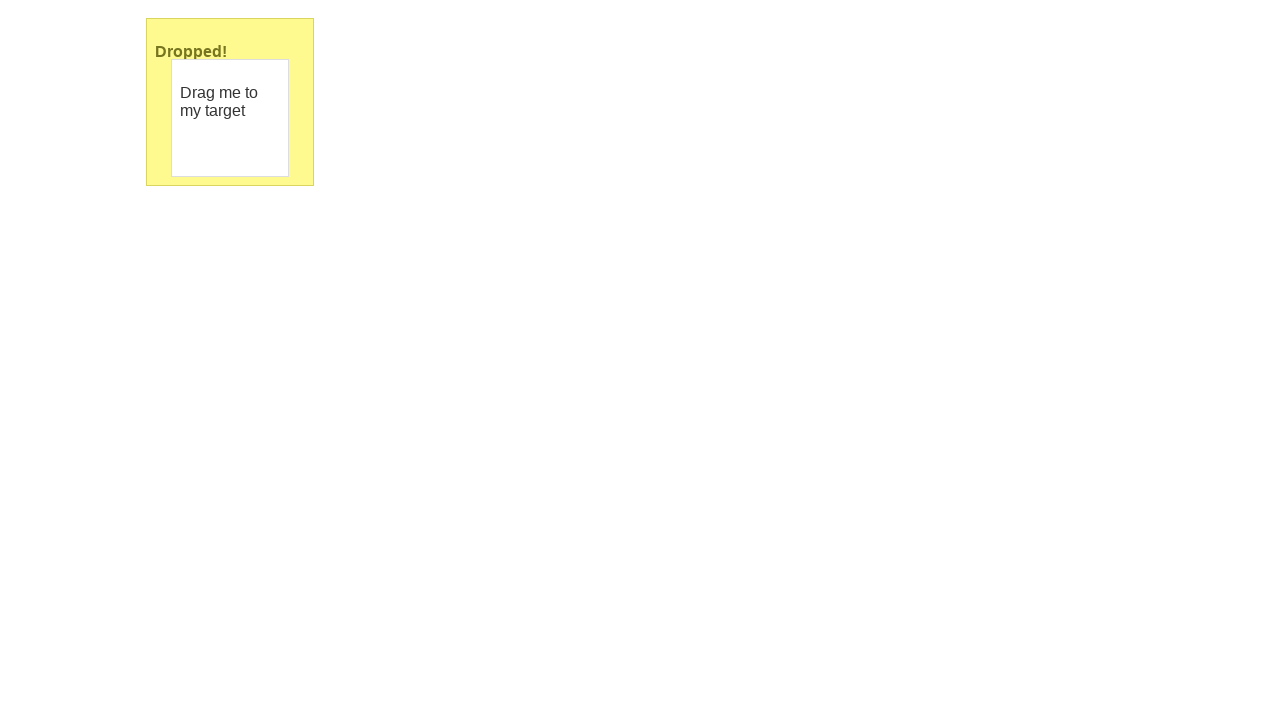

Verified drop target text changed to 'Dropped!' - drop operation successful
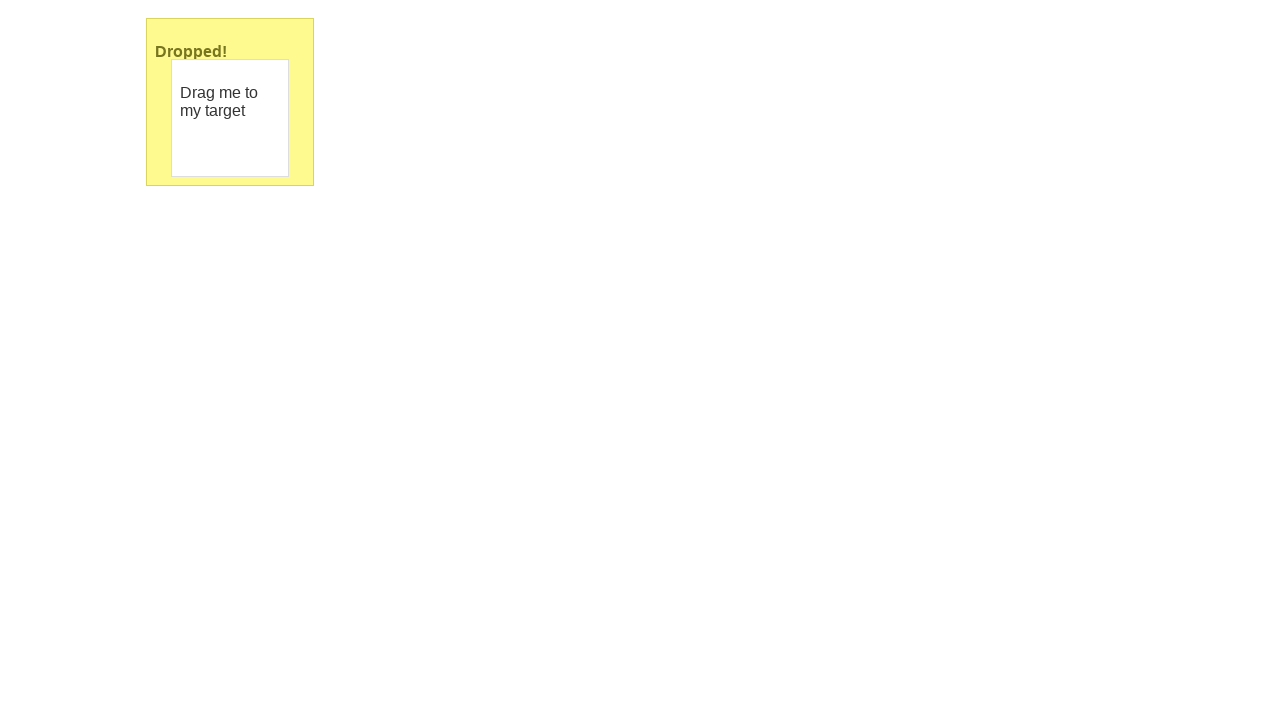

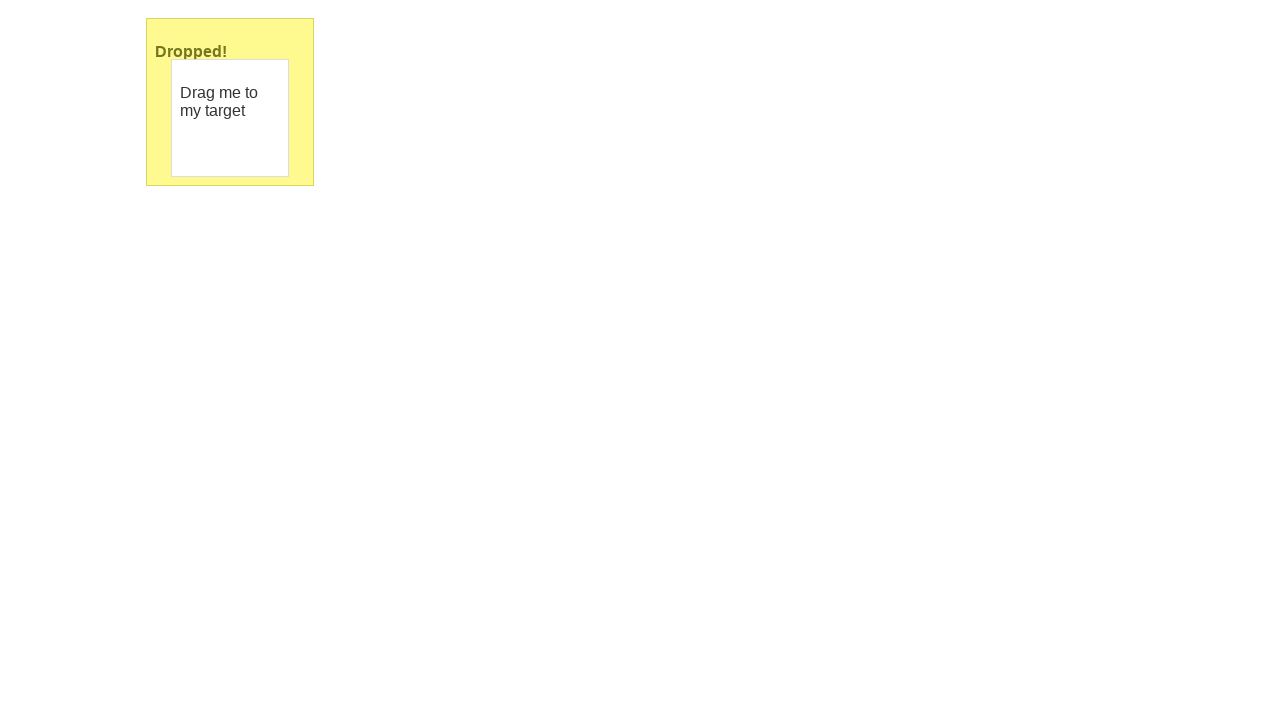